Tests interaction with Cleverbot chatbot by entering a question in the input field, submitting it, and waiting for a response to appear.

Starting URL: https://www.cleverbot.com

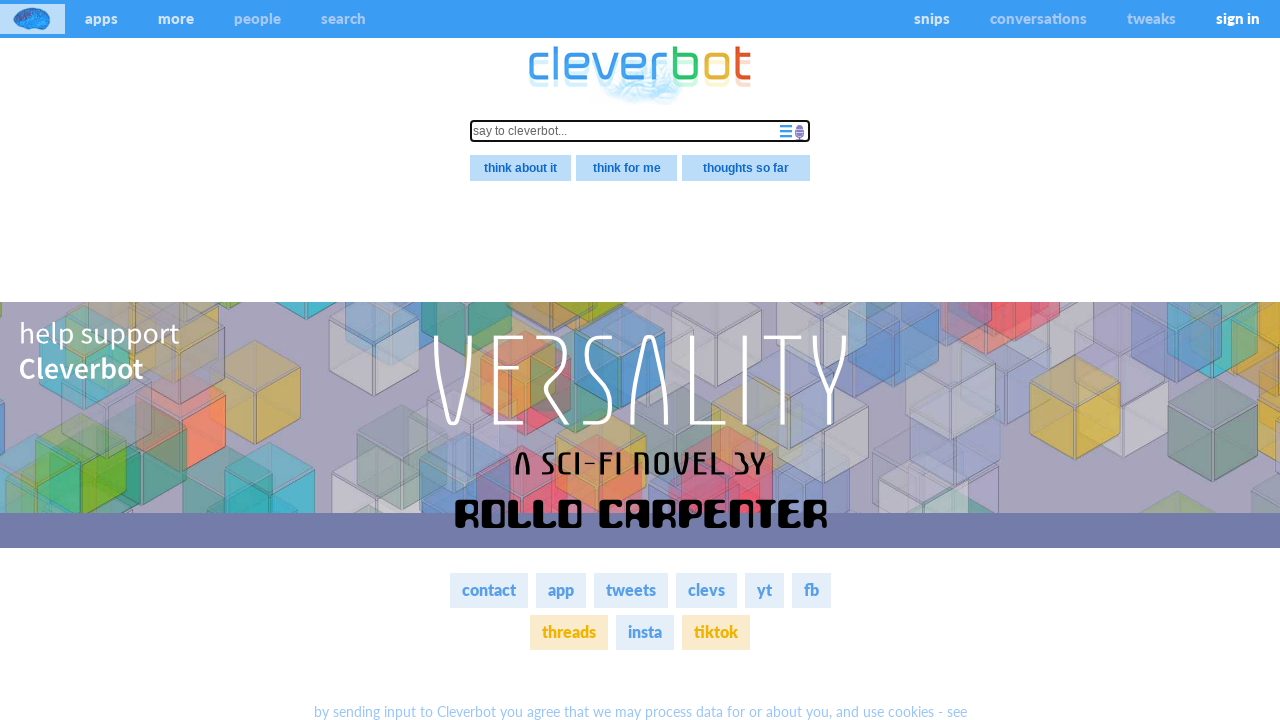

Waited for chat input field to be available
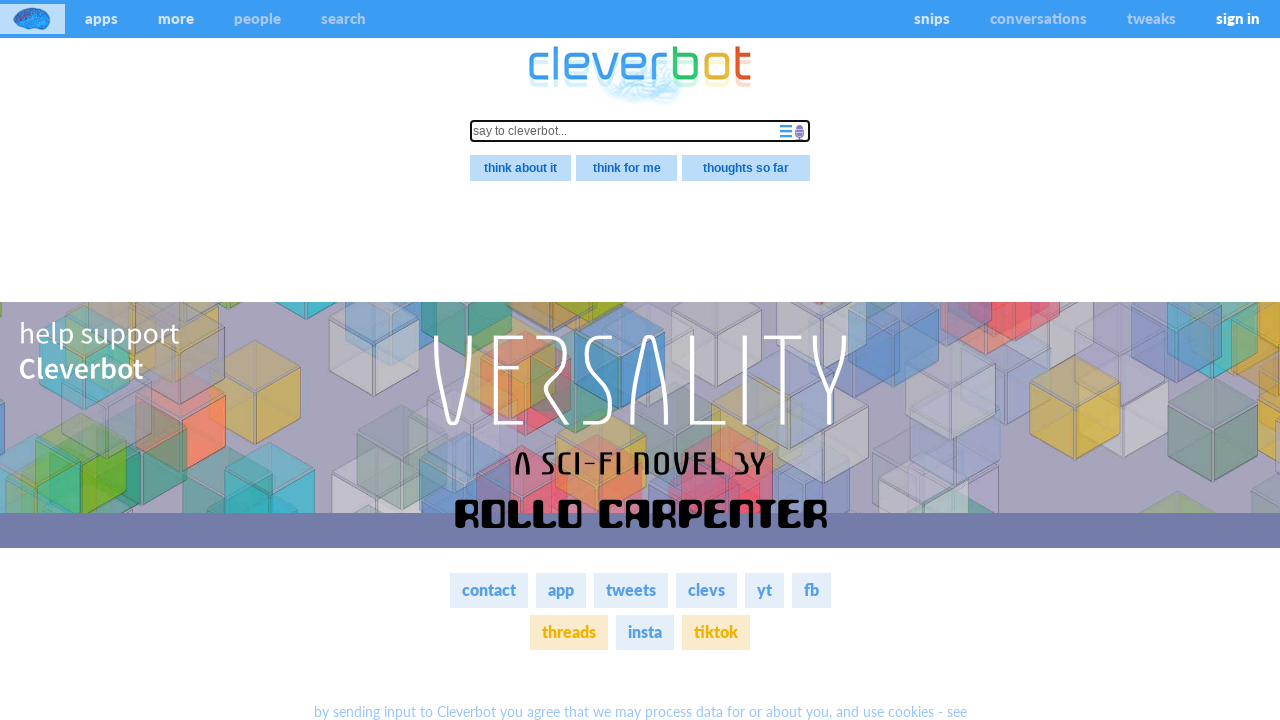

Entered question 'What is the meaning of life?' in input field on input[name='stimulus']
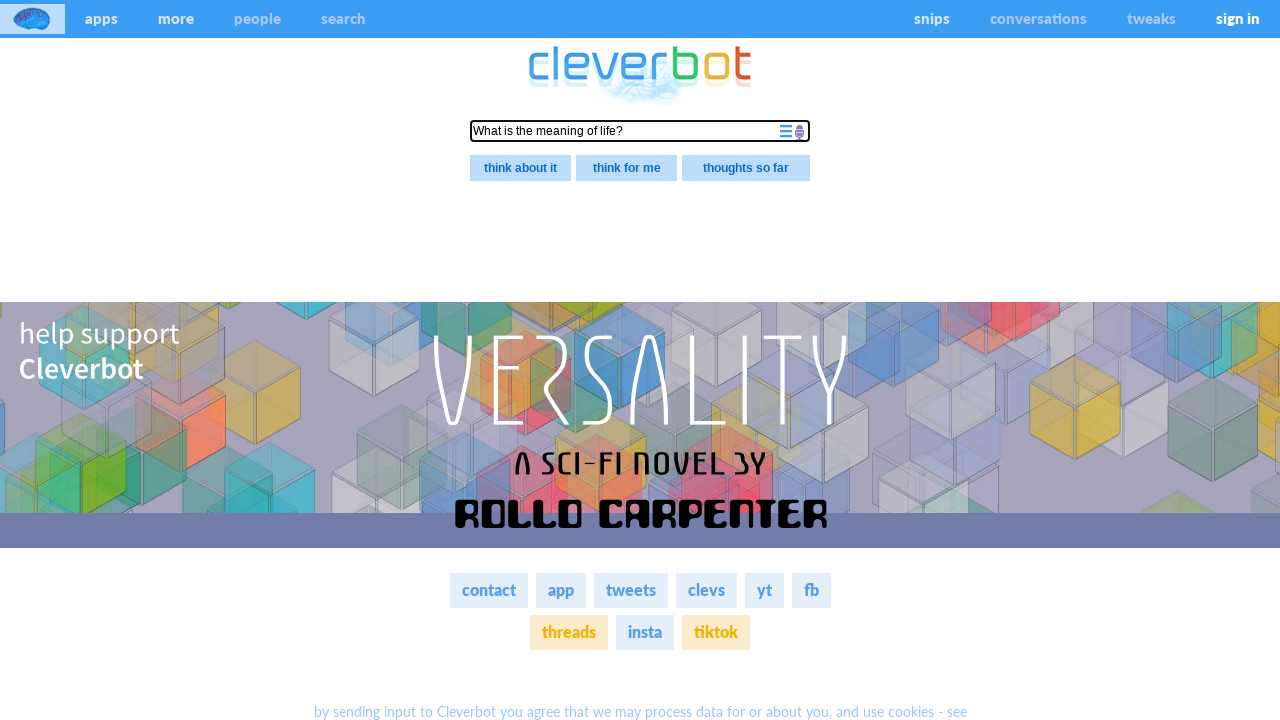

Submitted question by pressing Enter on input[name='stimulus']
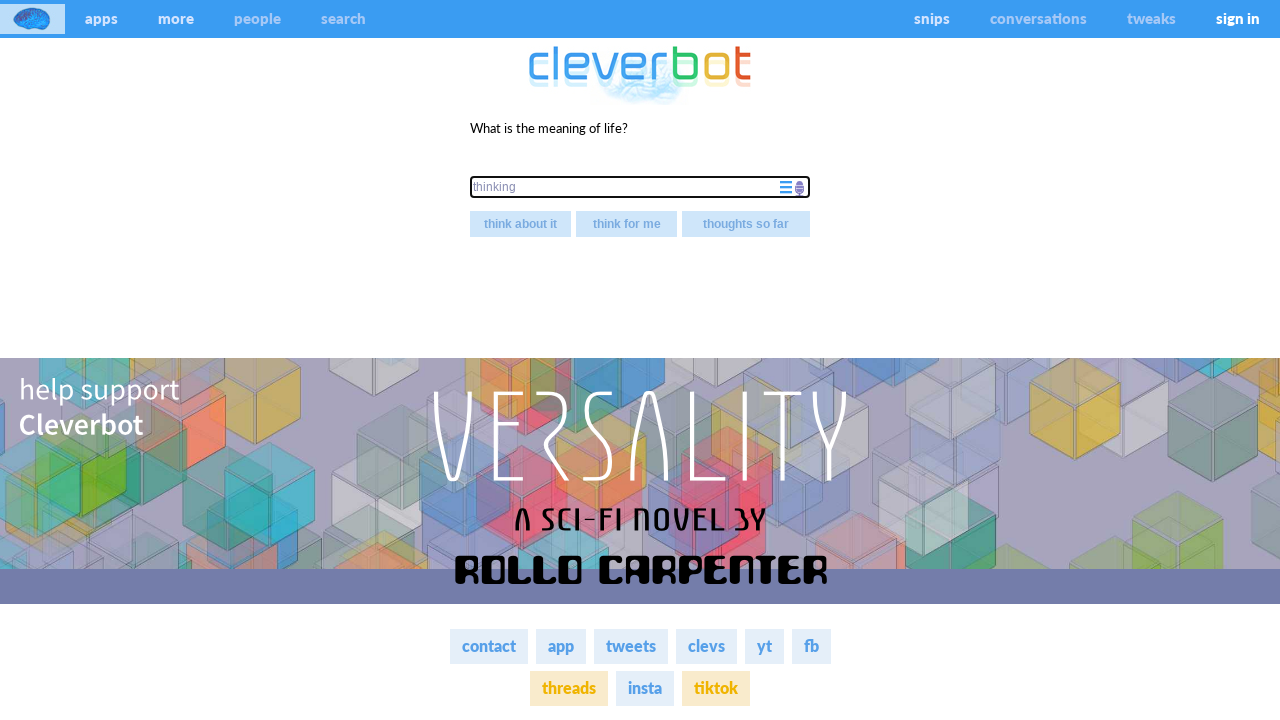

Waited for Cleverbot response to appear
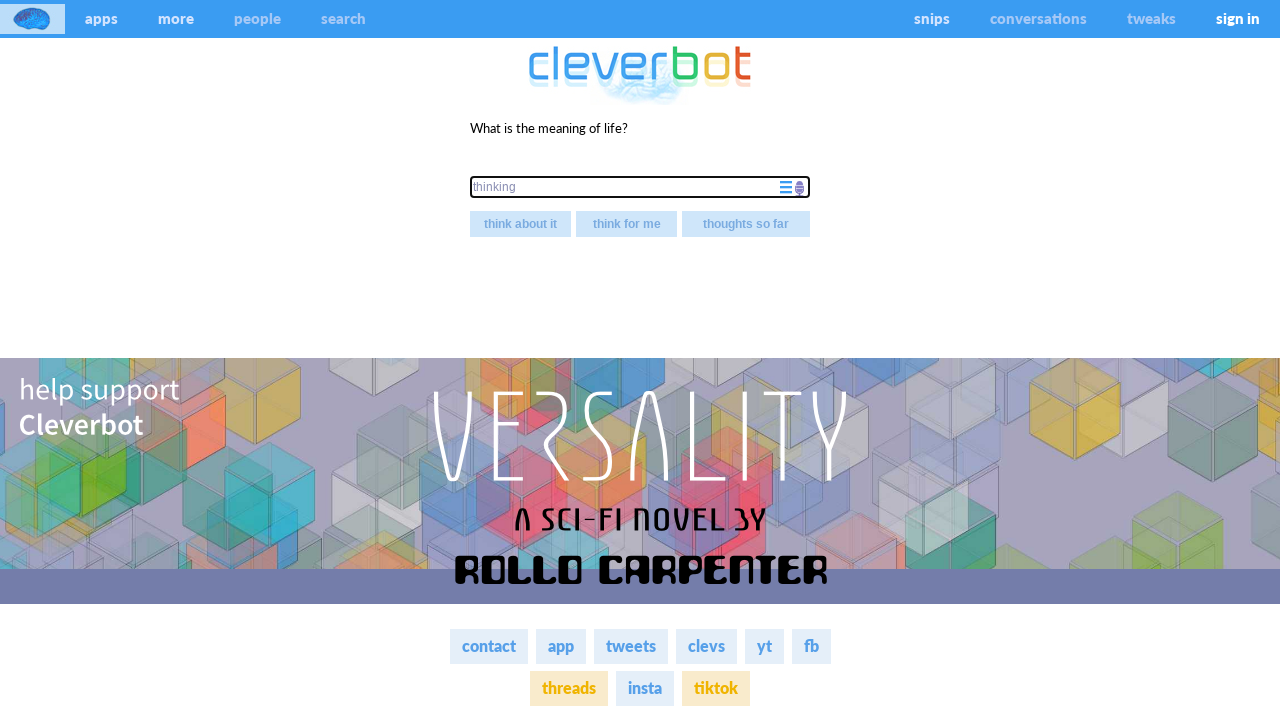

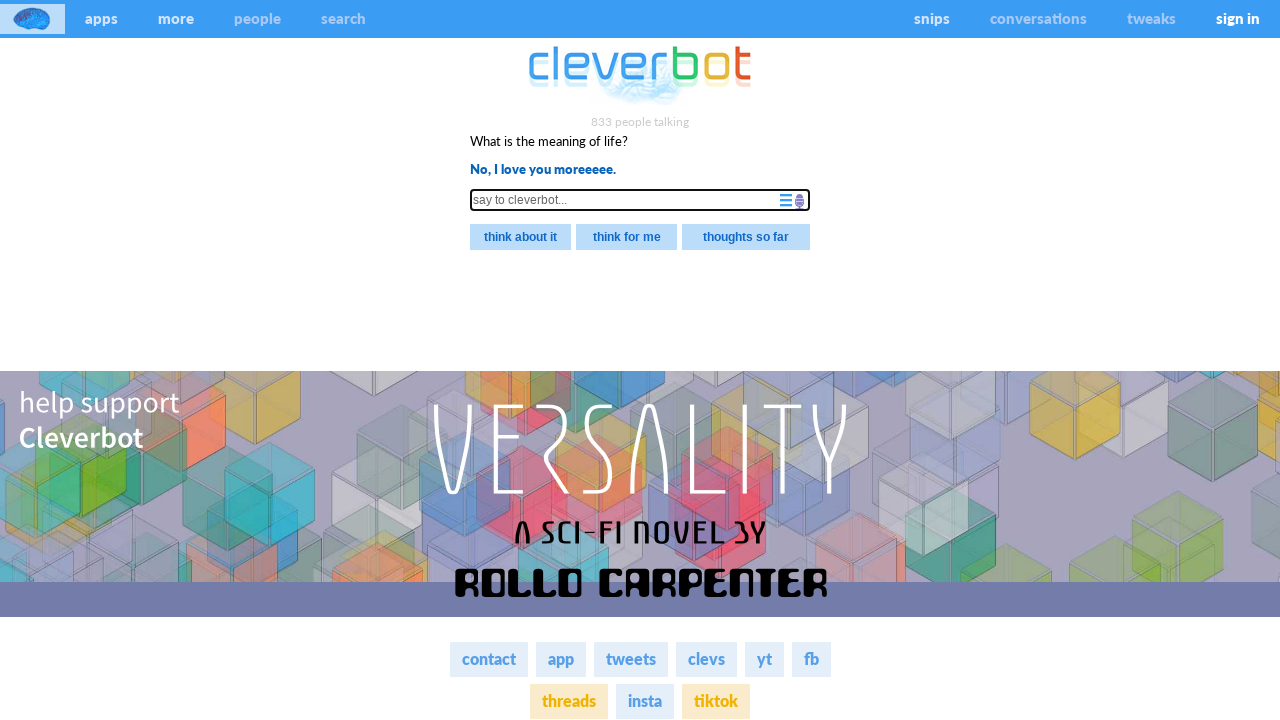